Tests that clicking Add/Remove Elements link redirects to the correct page

Starting URL: https://the-internet.herokuapp.com/

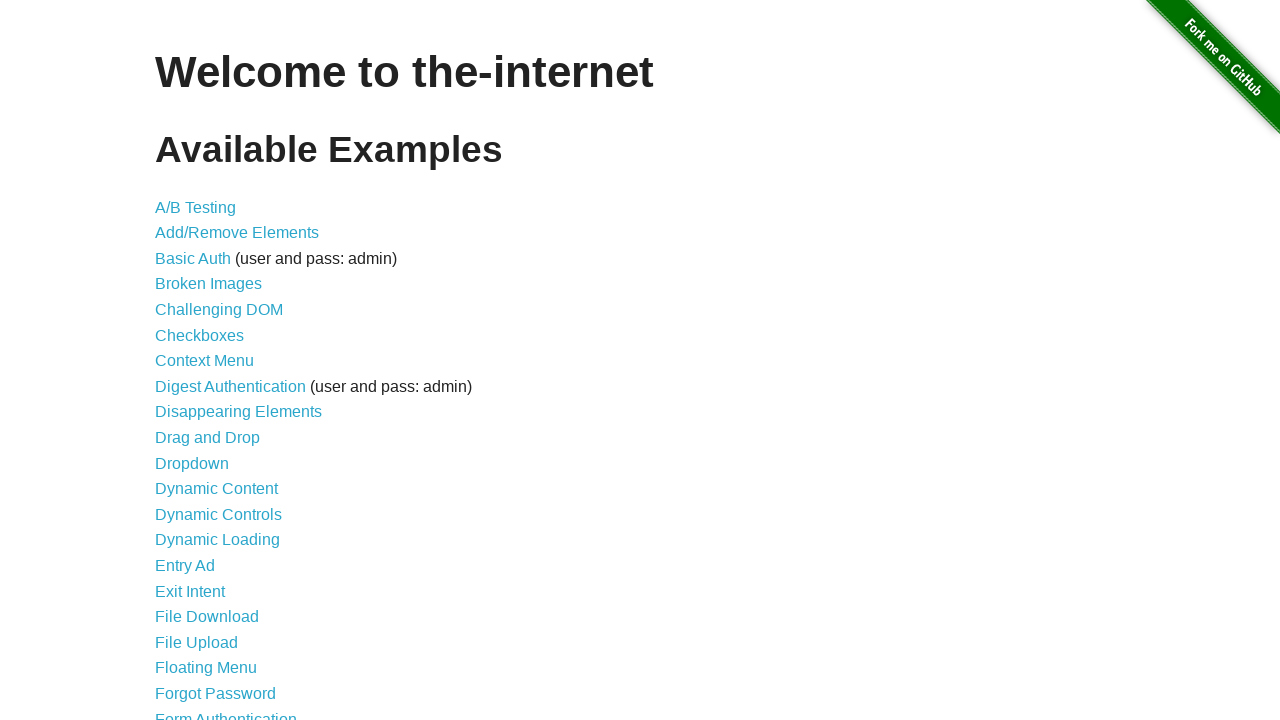

Navigated to the-internet.herokuapp.com homepage
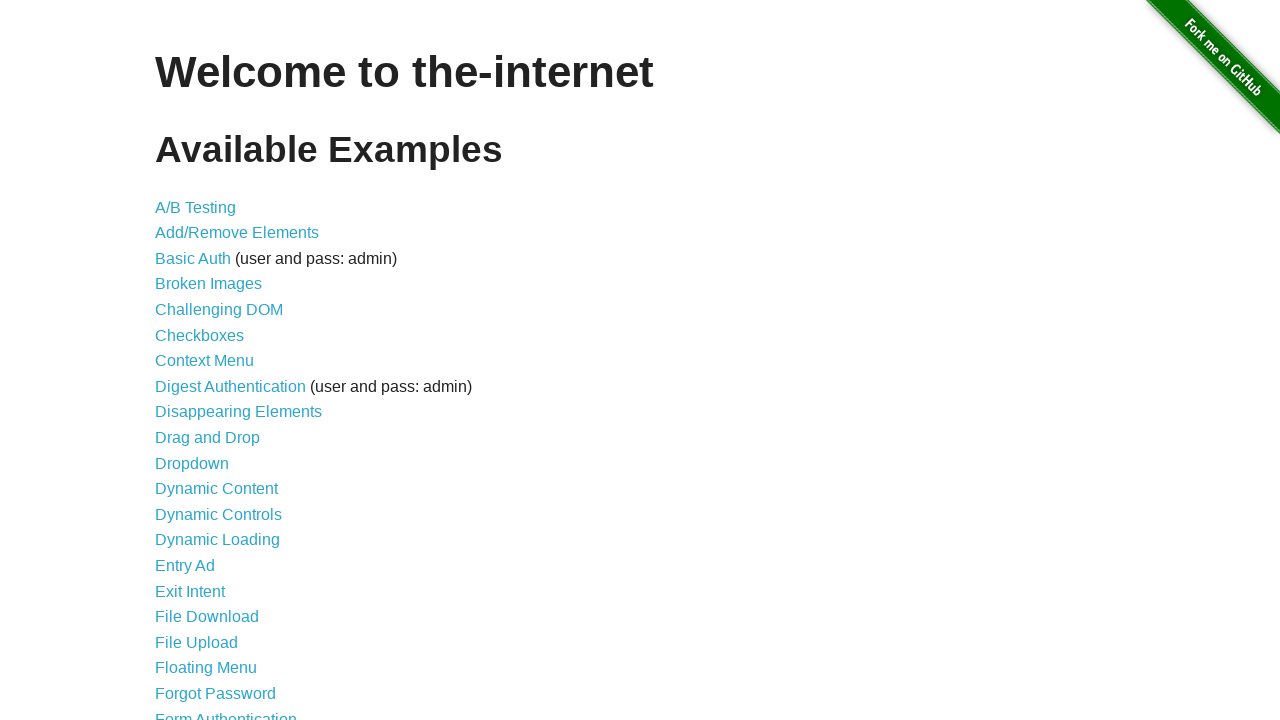

Clicked Add/Remove Elements link at (237, 233) on a[href='/add_remove_elements/']
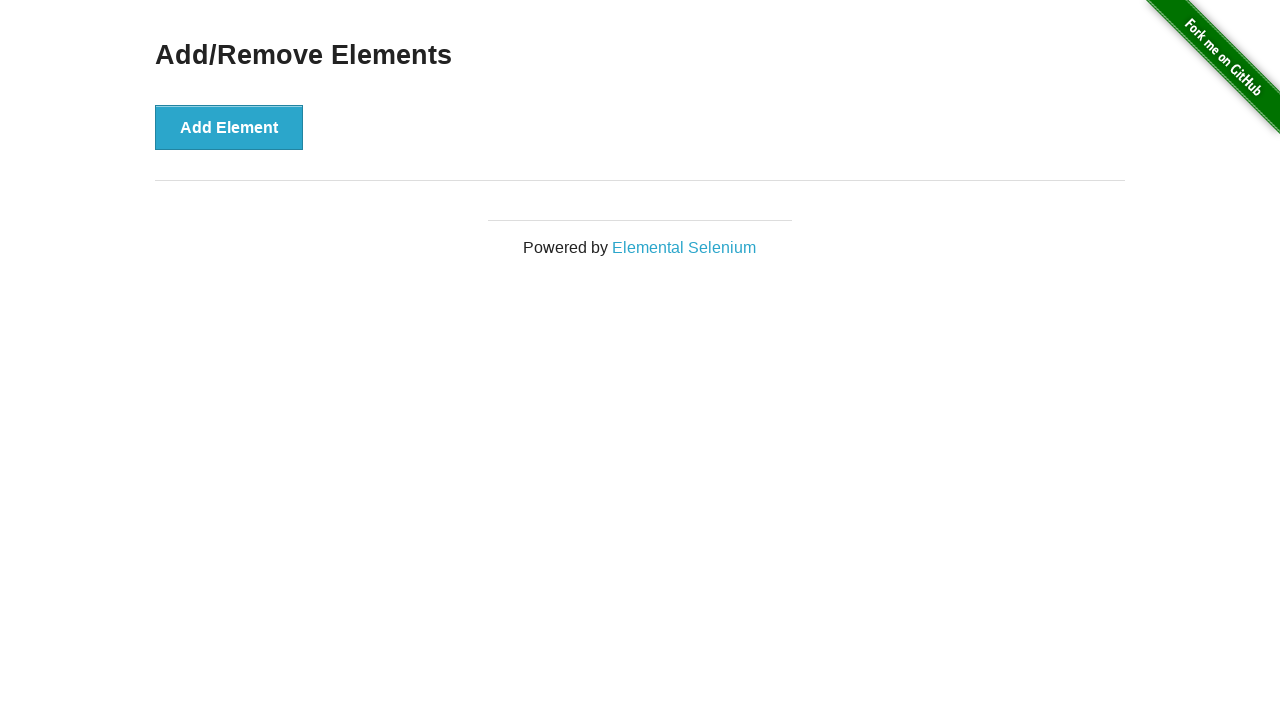

Confirmed navigation to Add/Remove Elements page by verifying page header
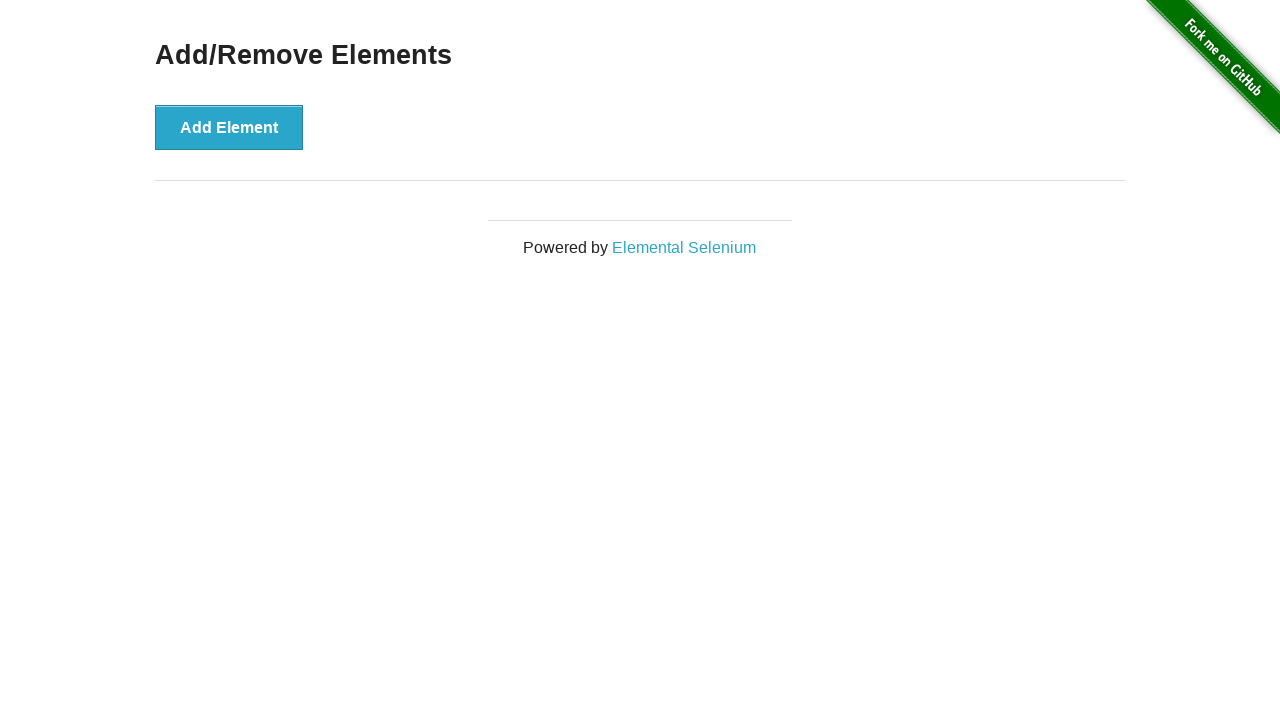

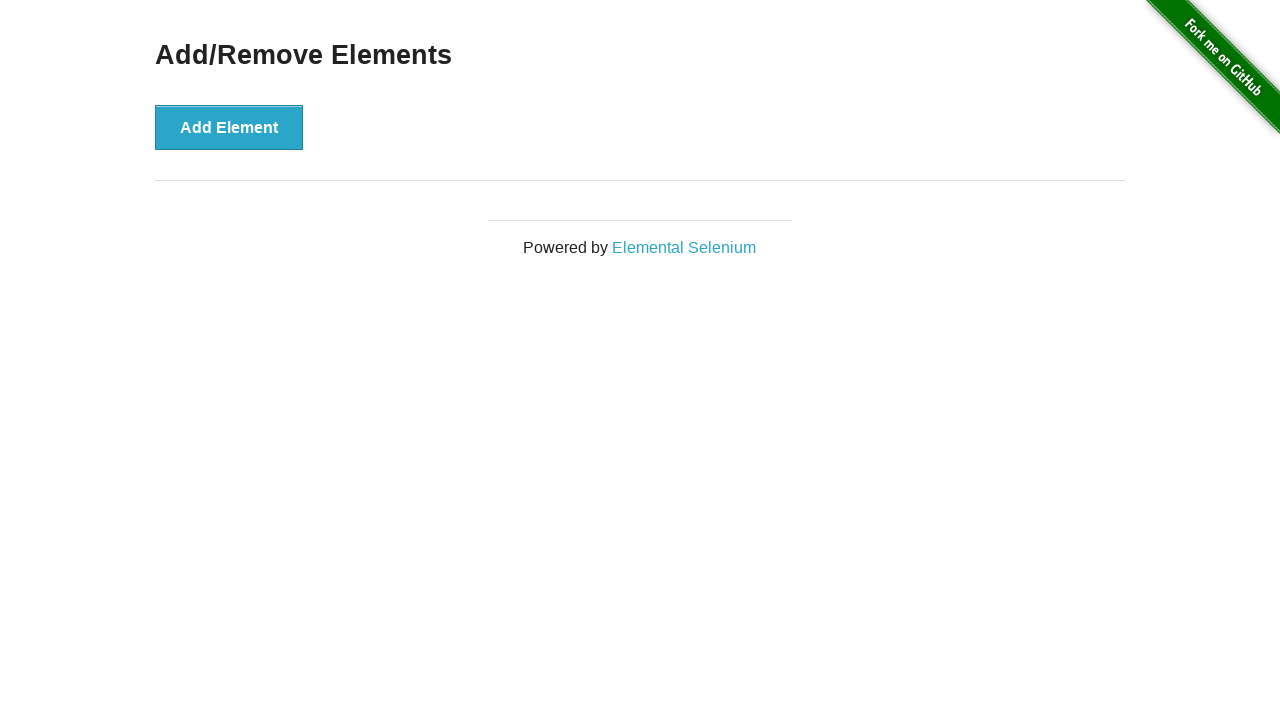